Tests viewport visibility of header and footer elements on the WebdriverIO homepage

Starting URL: https://webdriver.io/

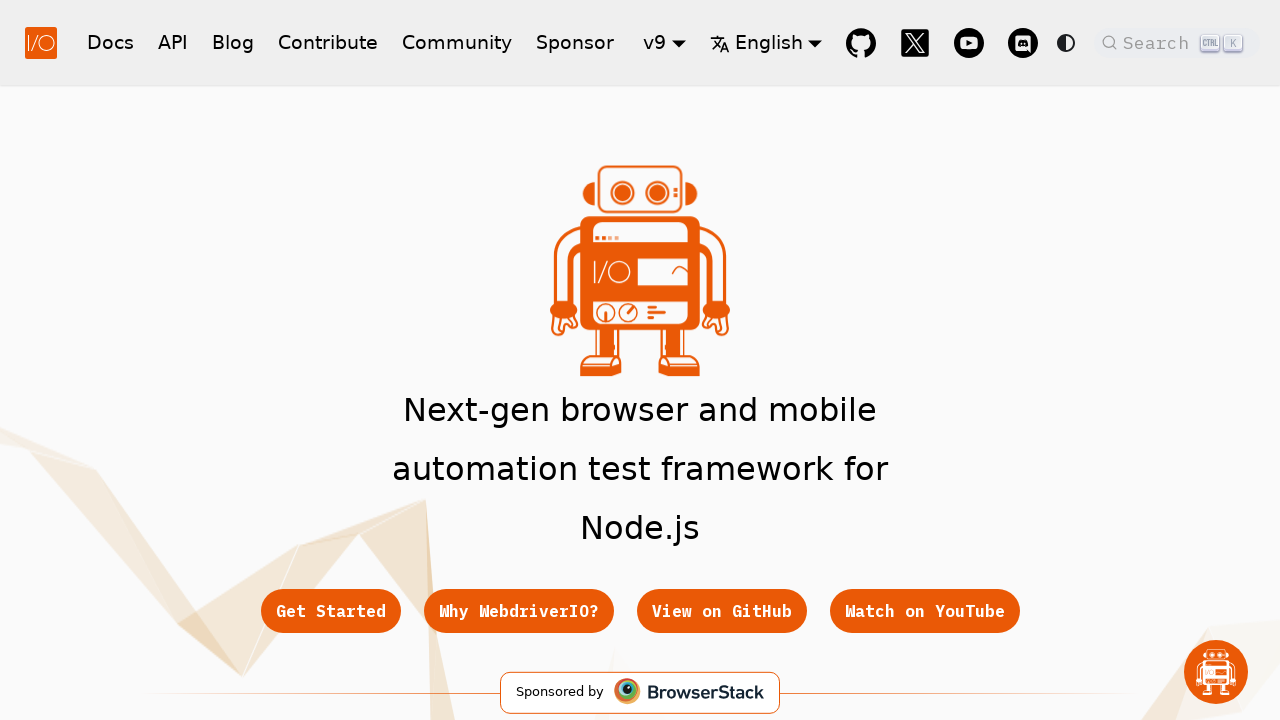

Header blog link became visible
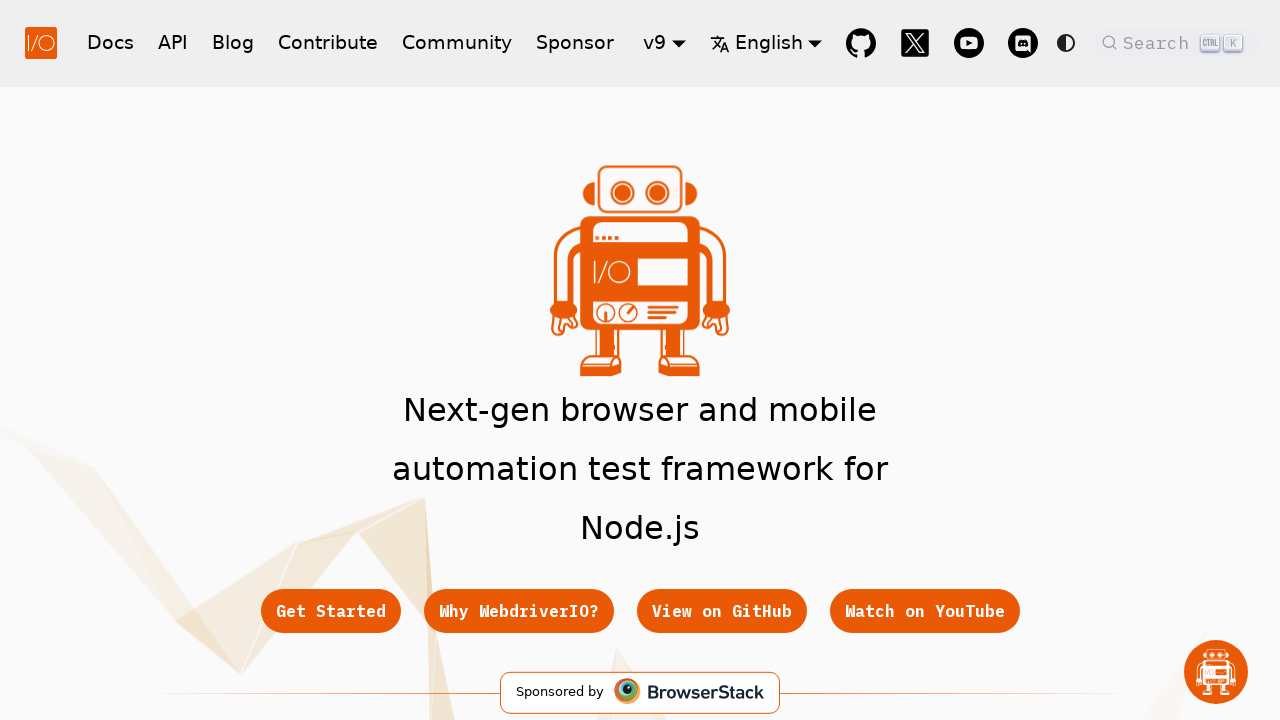

Asserted header blog link is visible in viewport
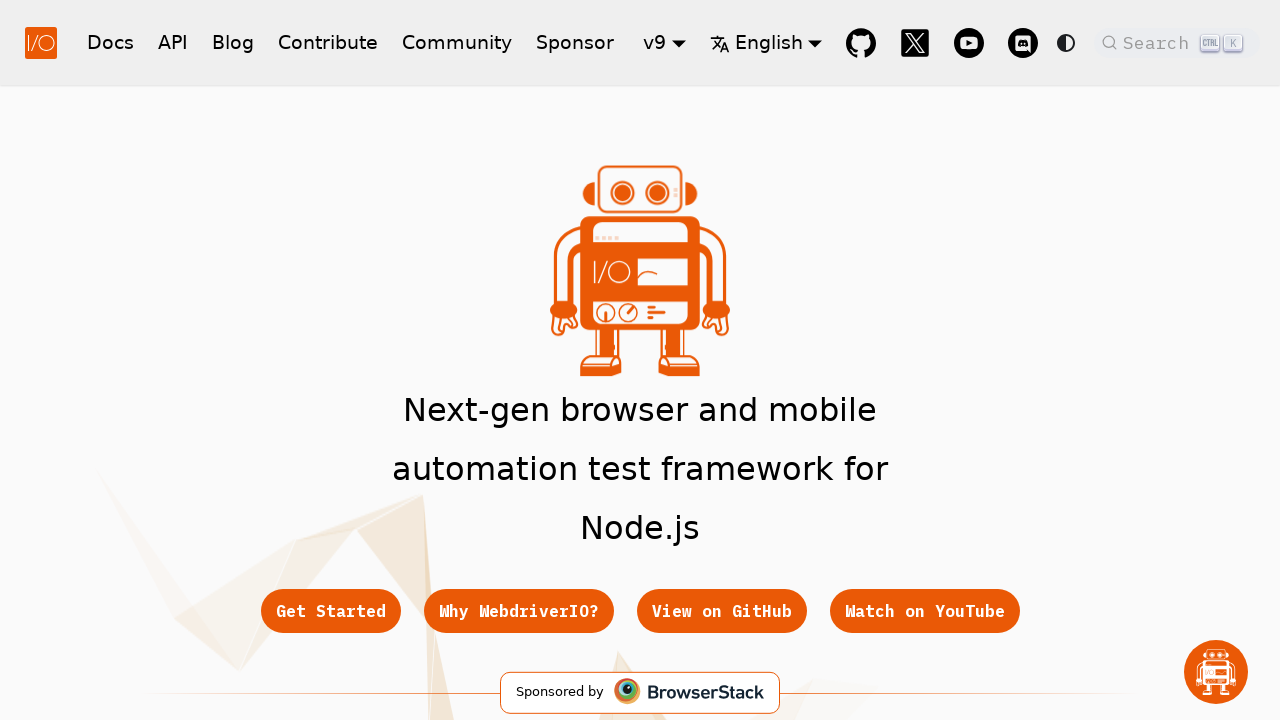

Footer documentation link element loaded
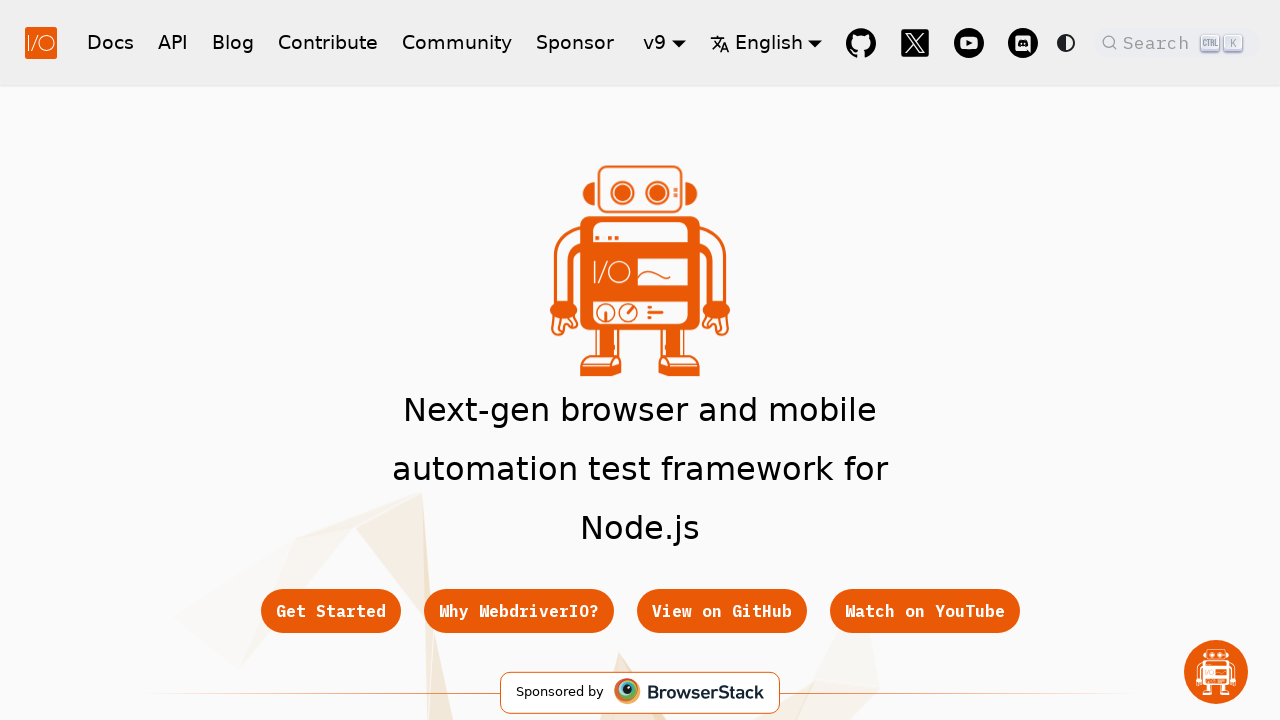

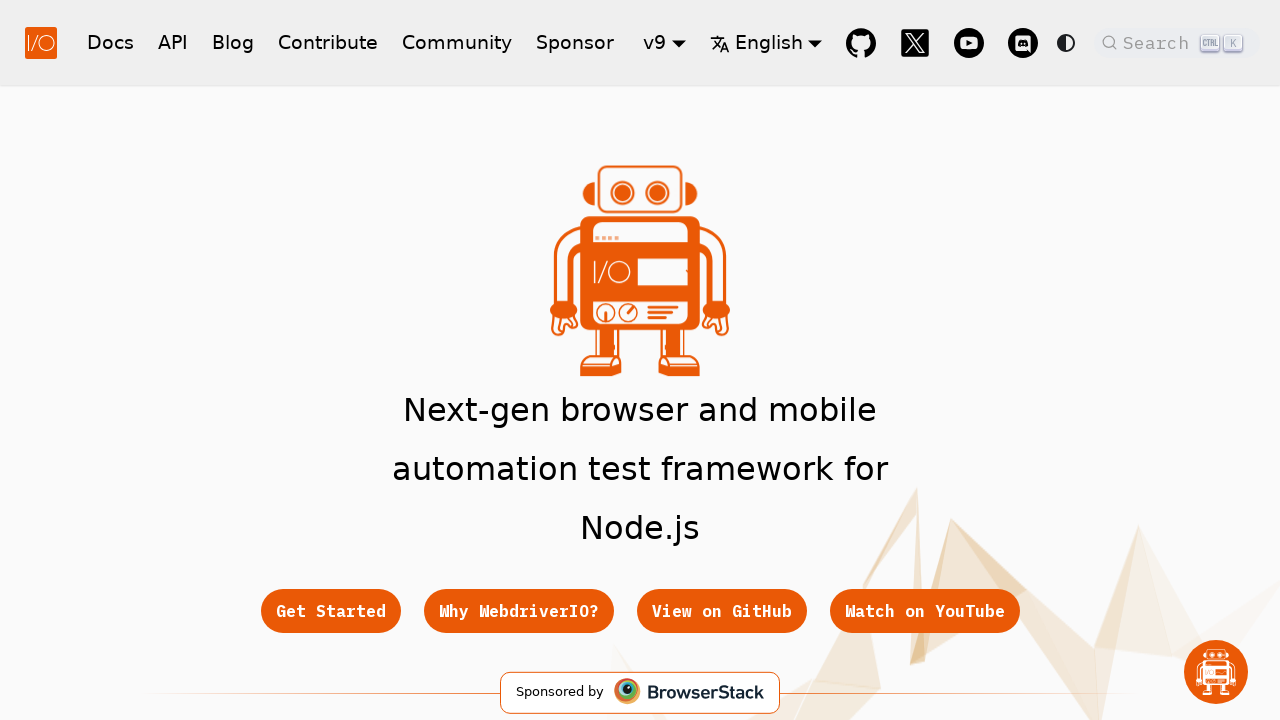